Tests a web calculator by entering two numbers, selecting an arithmetic operation from a dropdown, clicking calculate, and verifying the result displayed.

Starting URL: https://demoselsite.azurewebsites.net/WebForm1.aspx

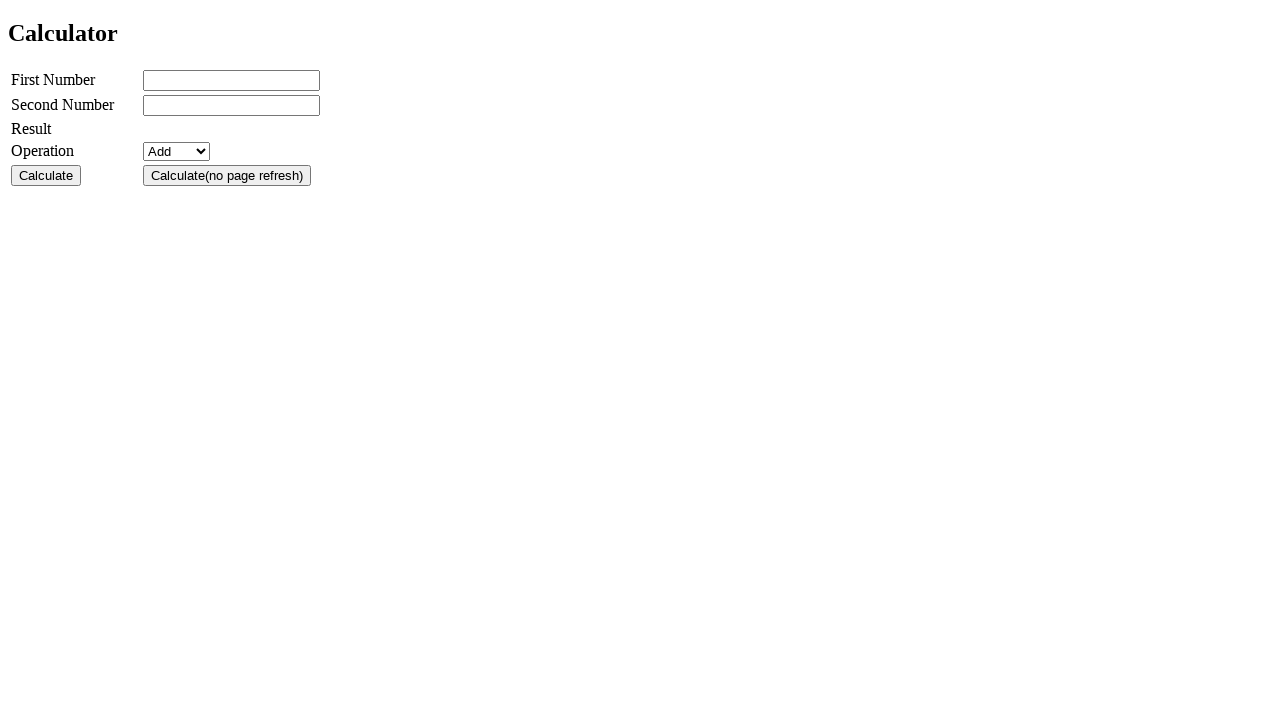

Entered first number '10' in the input field on #txtno1
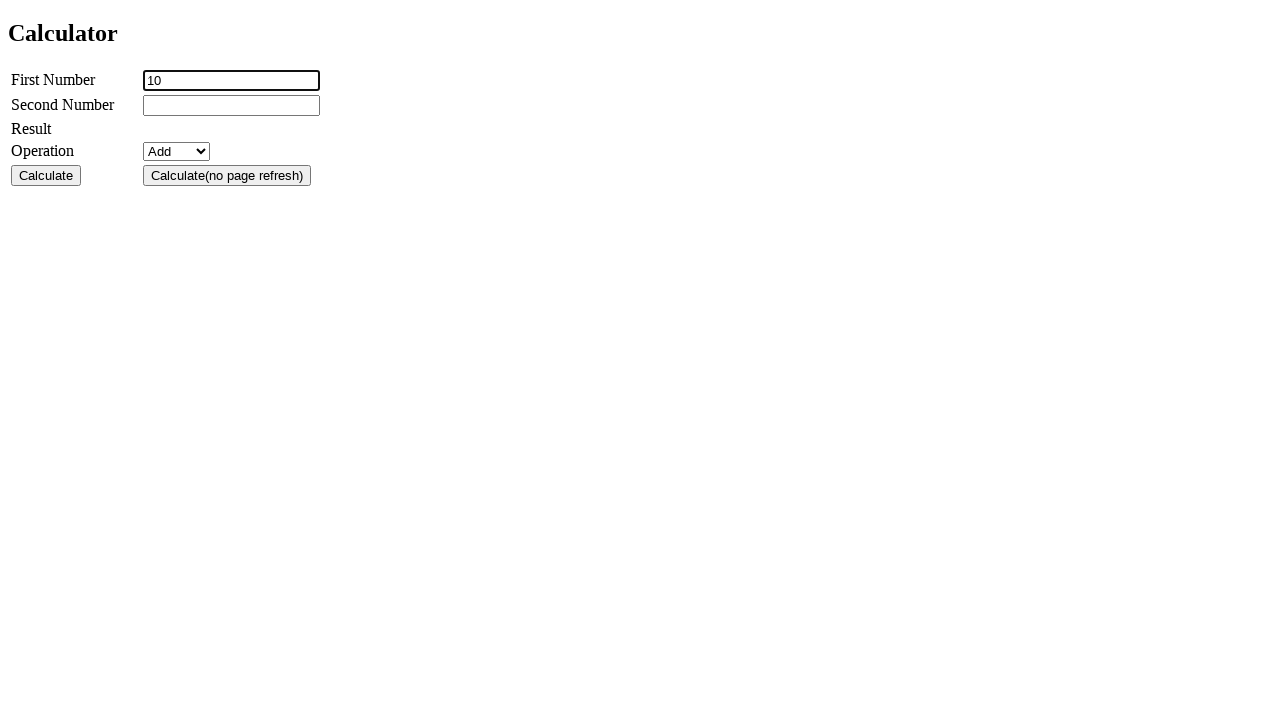

Entered second number '2' in the input field on #txtno2
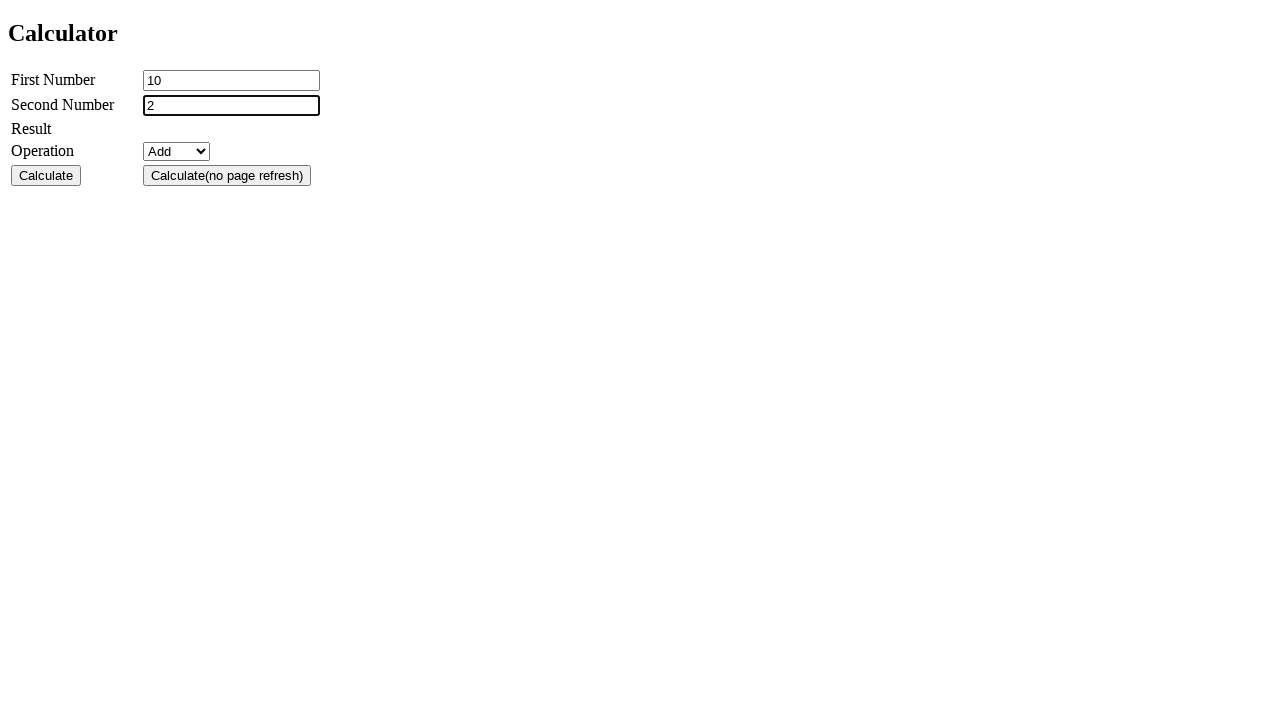

Selected 'Multiply' operation from dropdown on #cmbop
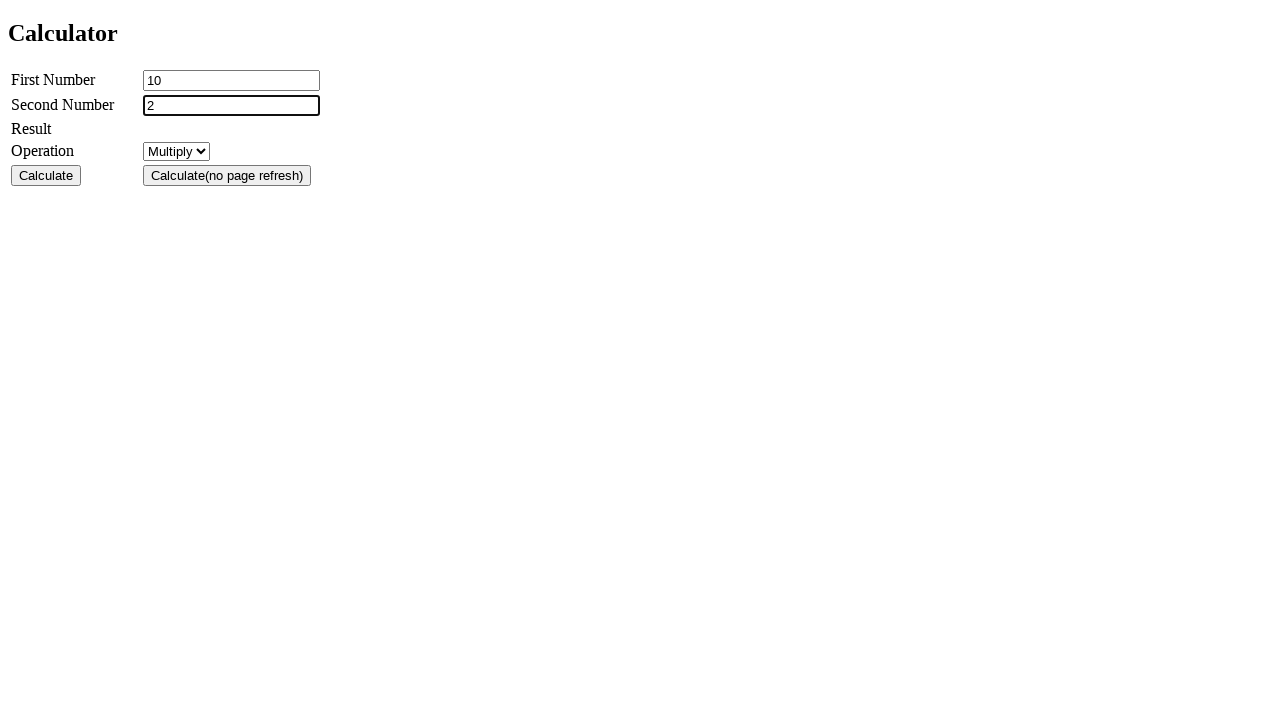

Clicked calculate button at (46, 175) on #btnsrcvcalc
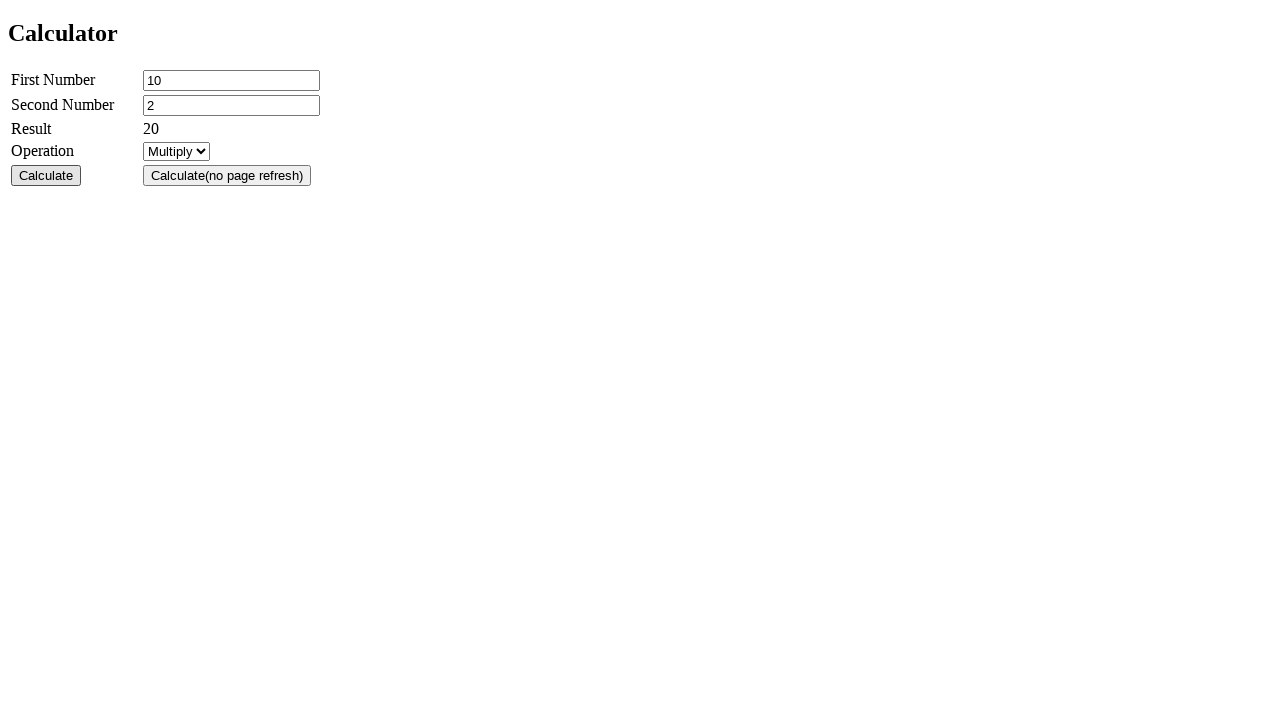

Result element loaded and became visible
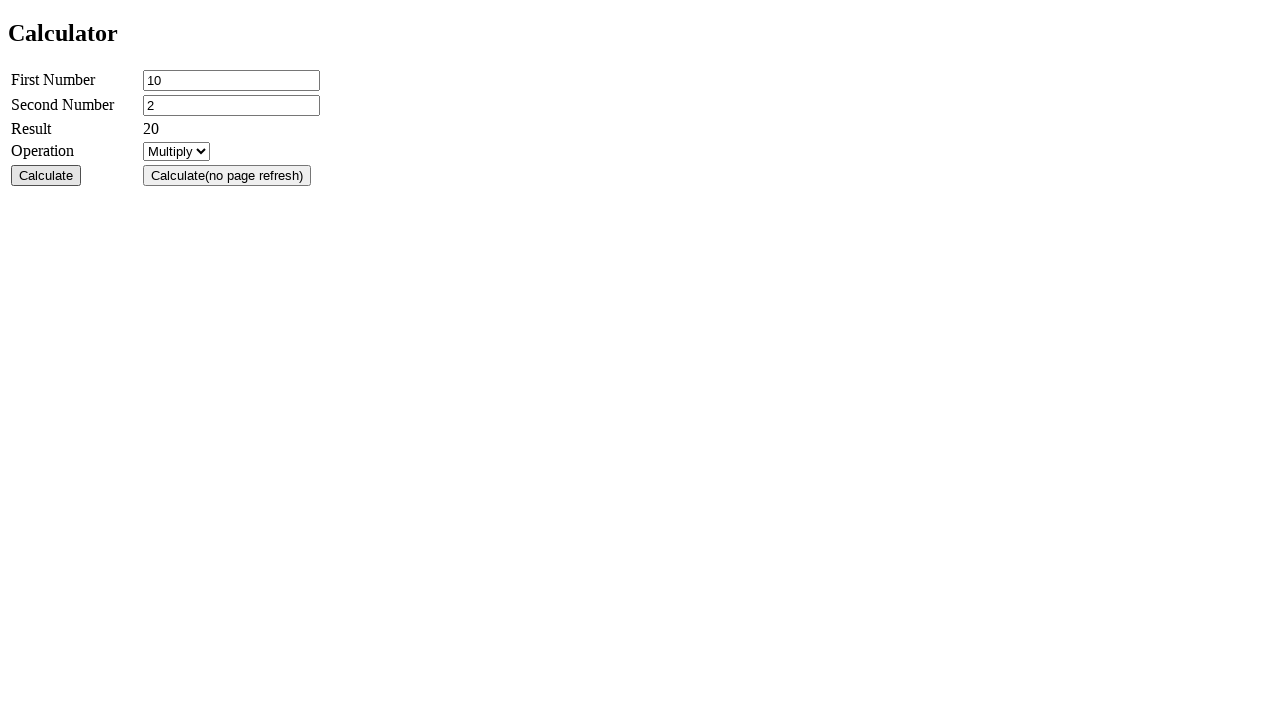

Retrieved result text: 20
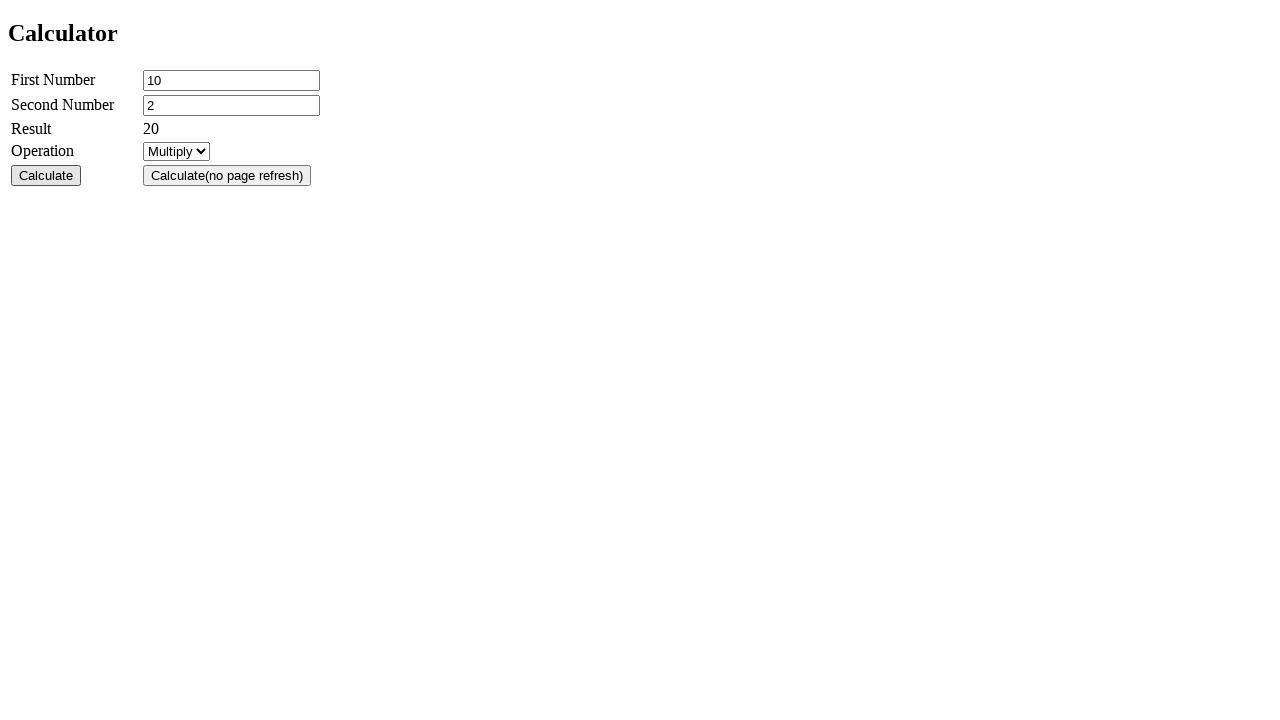

Verified calculation result equals '20'
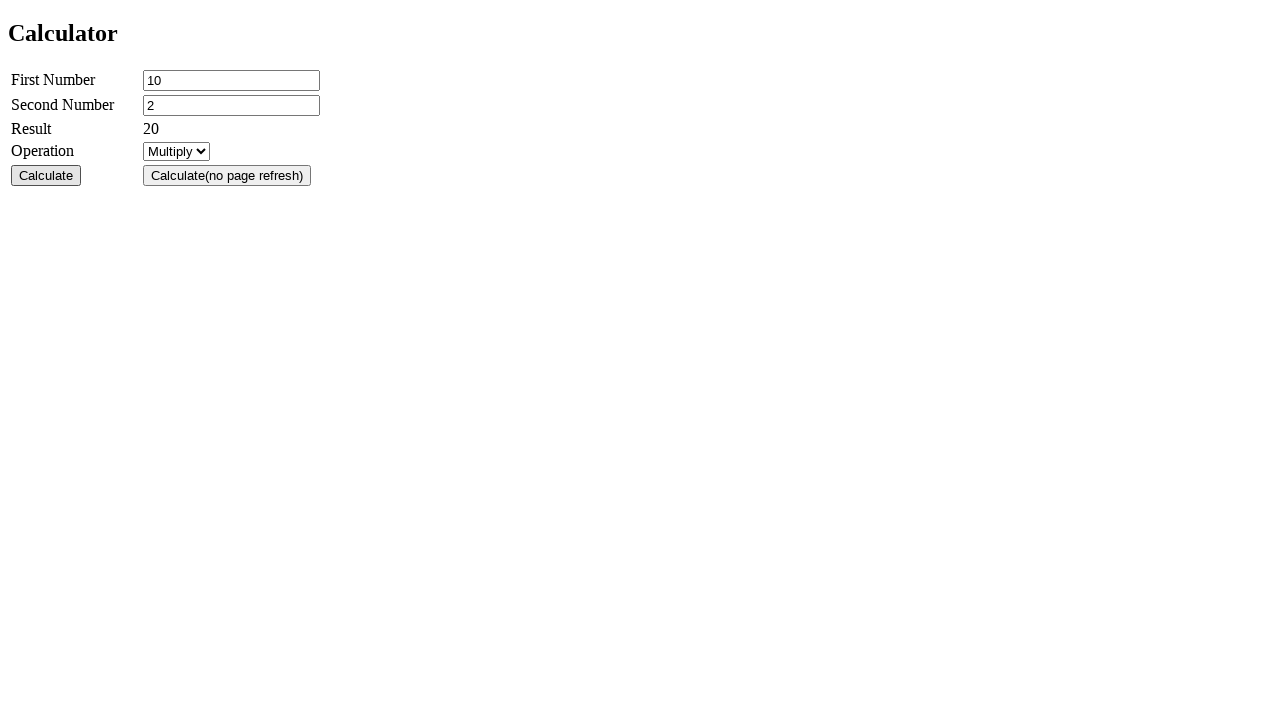

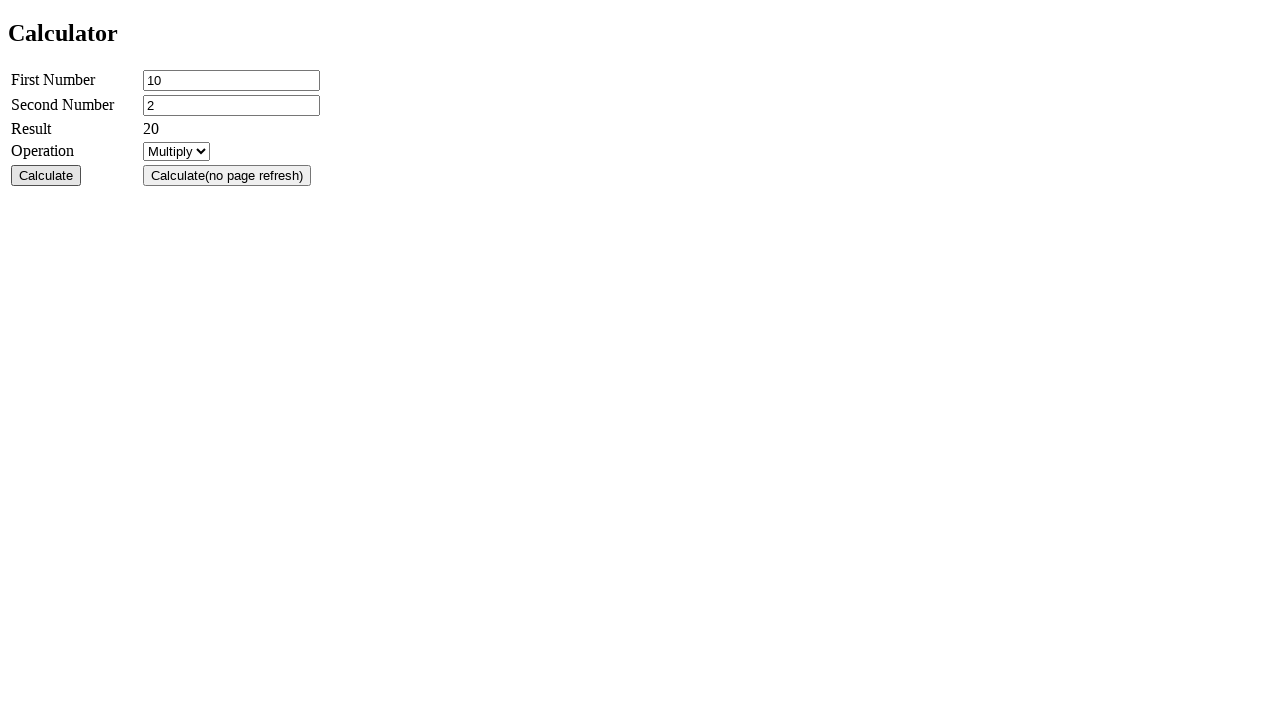